Navigates to a test site, clicks on the A/B test link, reads some text content, and clicks a footer link

Starting URL: https://the-internet.herokuapp.com/

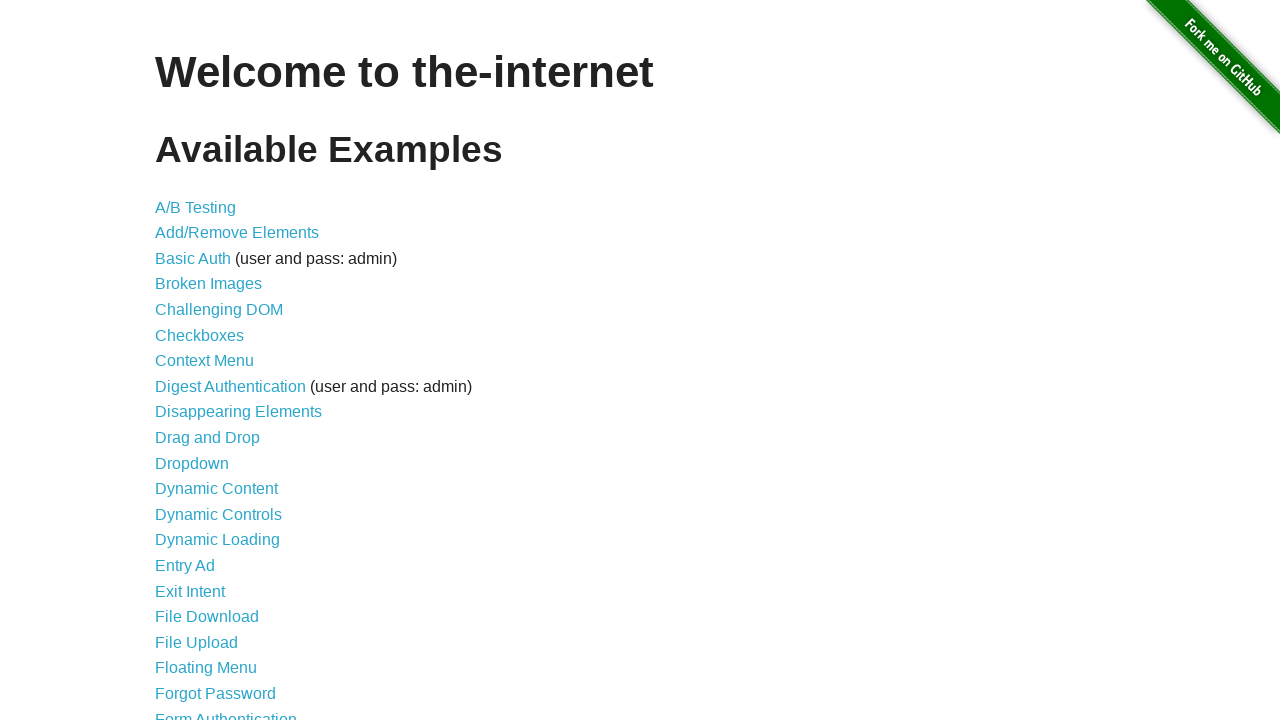

Navigated to the-internet.herokuapp.com home page
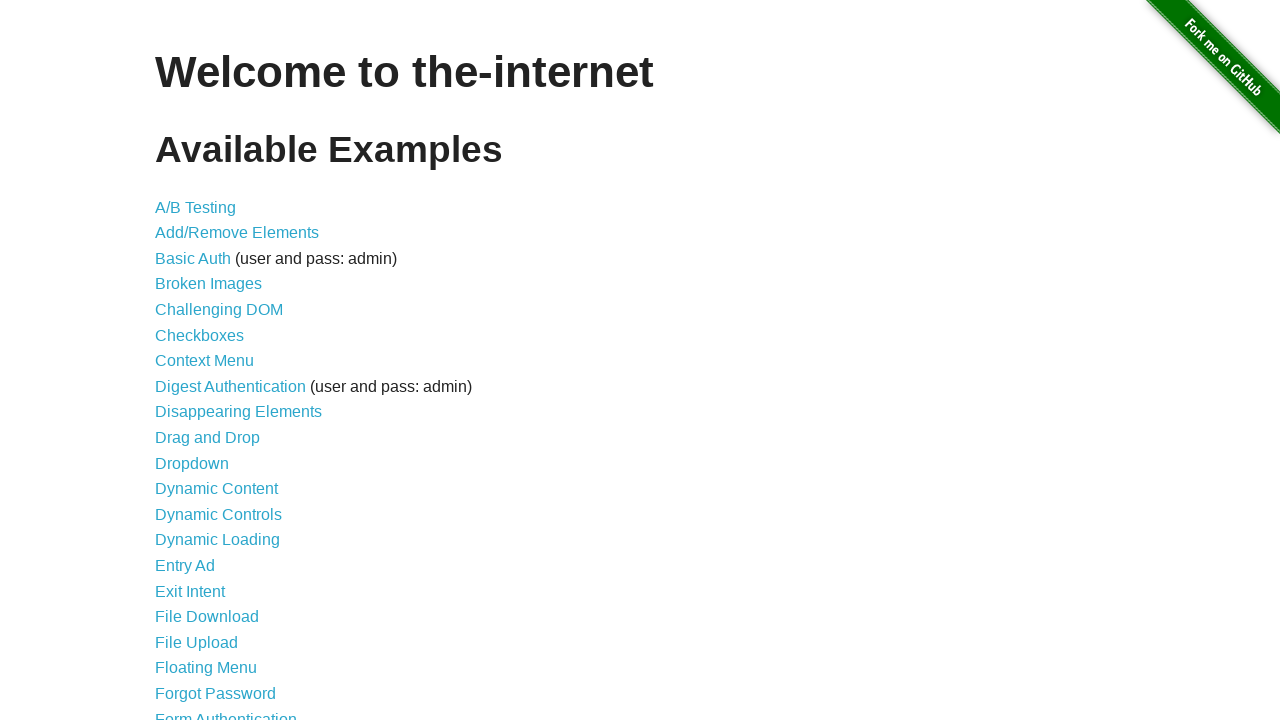

Clicked on the A/B test link at (196, 207) on xpath=//a[@href='/abtest']
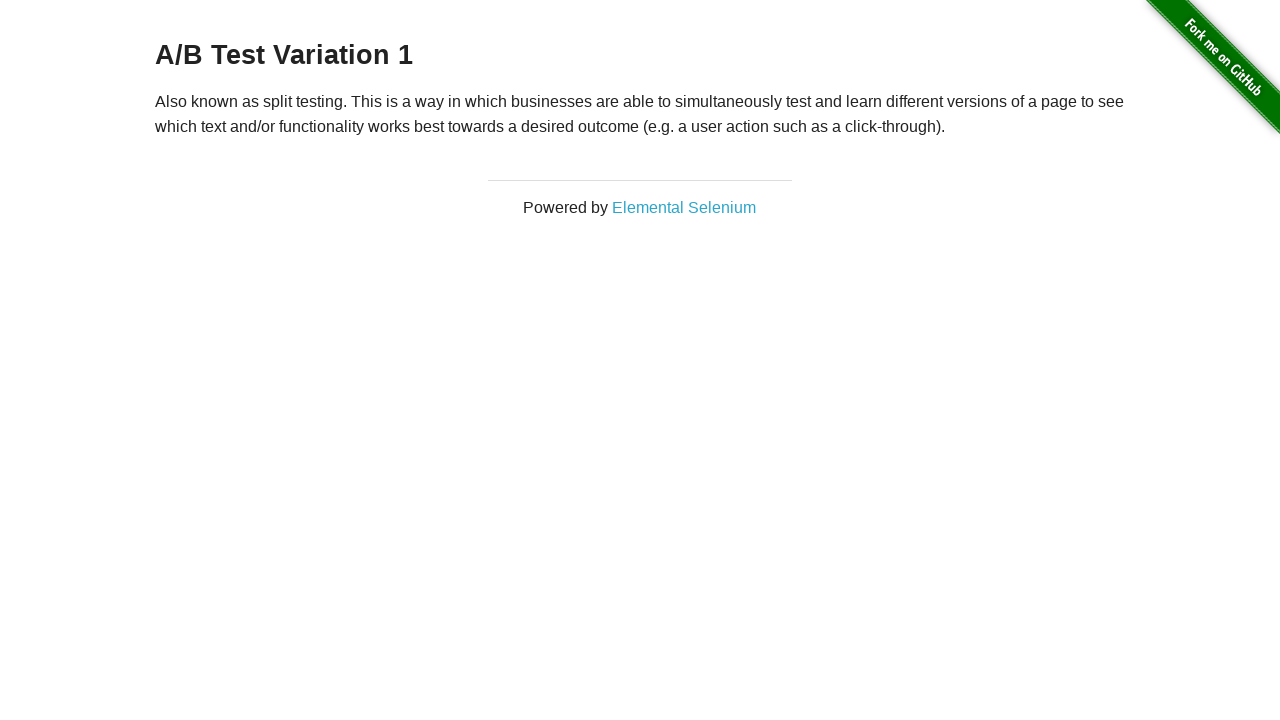

A/B test page loaded and text content element is visible
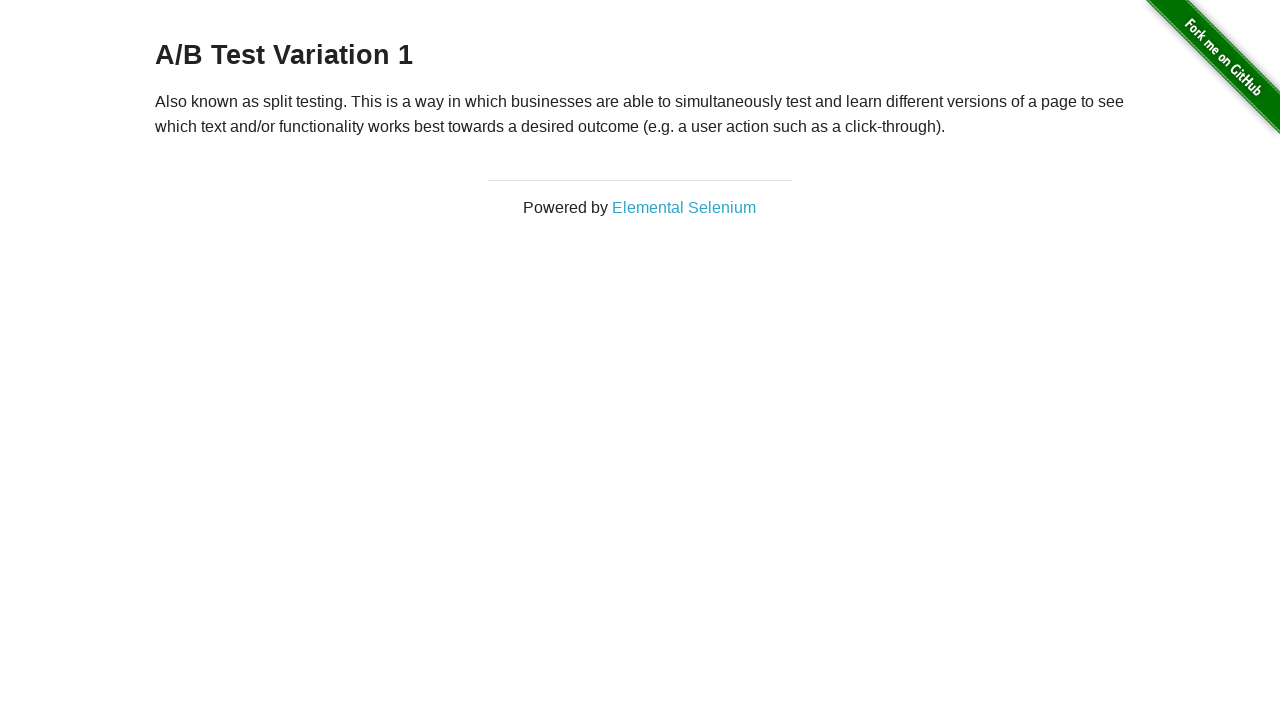

Read text content: 
    Also known as split testing. This is a way in which businesses are able to simultaneously test and learn different versions of a page to see which text and/or functionality works best towards a desired outcome (e.g. a user action such as a click-through).
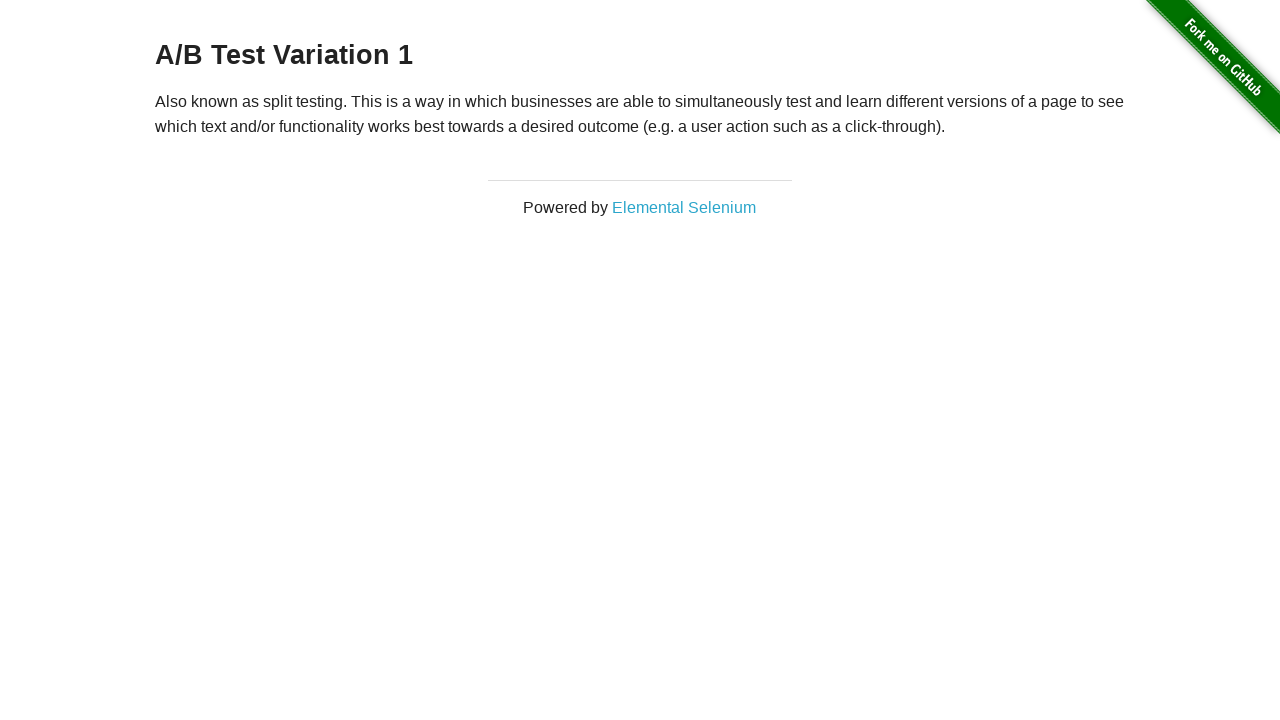

Clicked on the footer link at (684, 207) on xpath=/html/body/div[3]/div/div/a
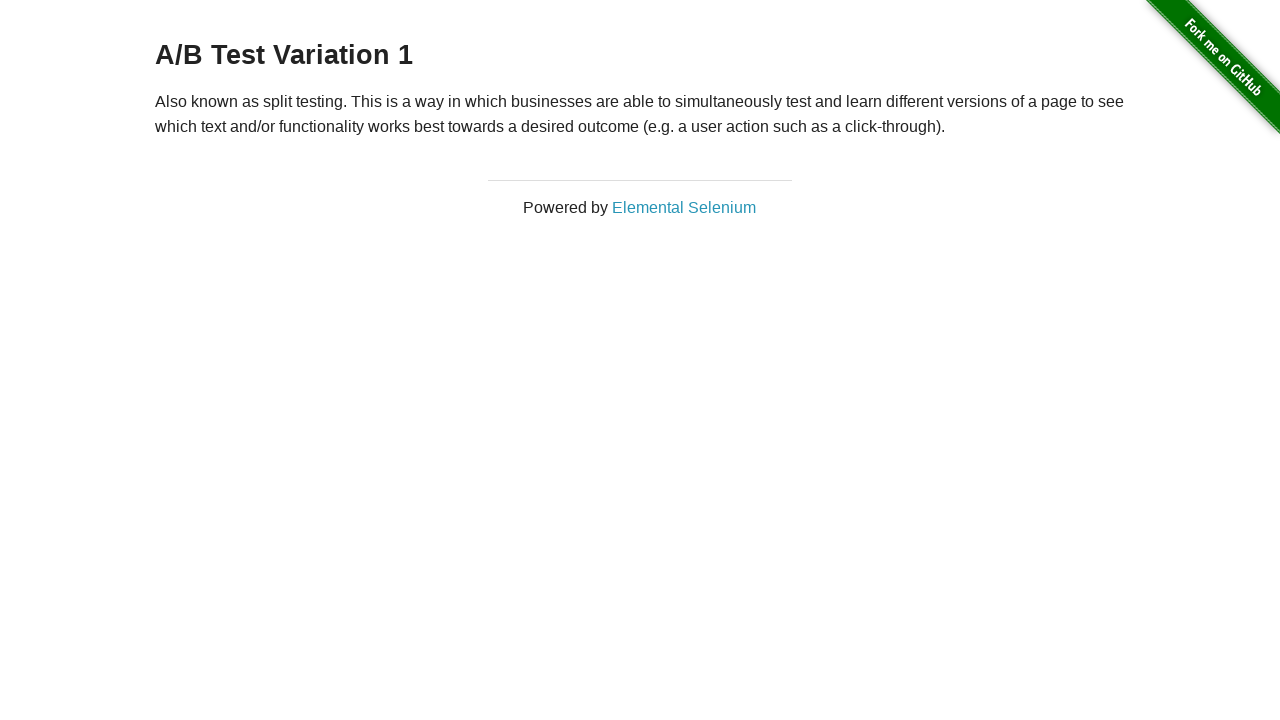

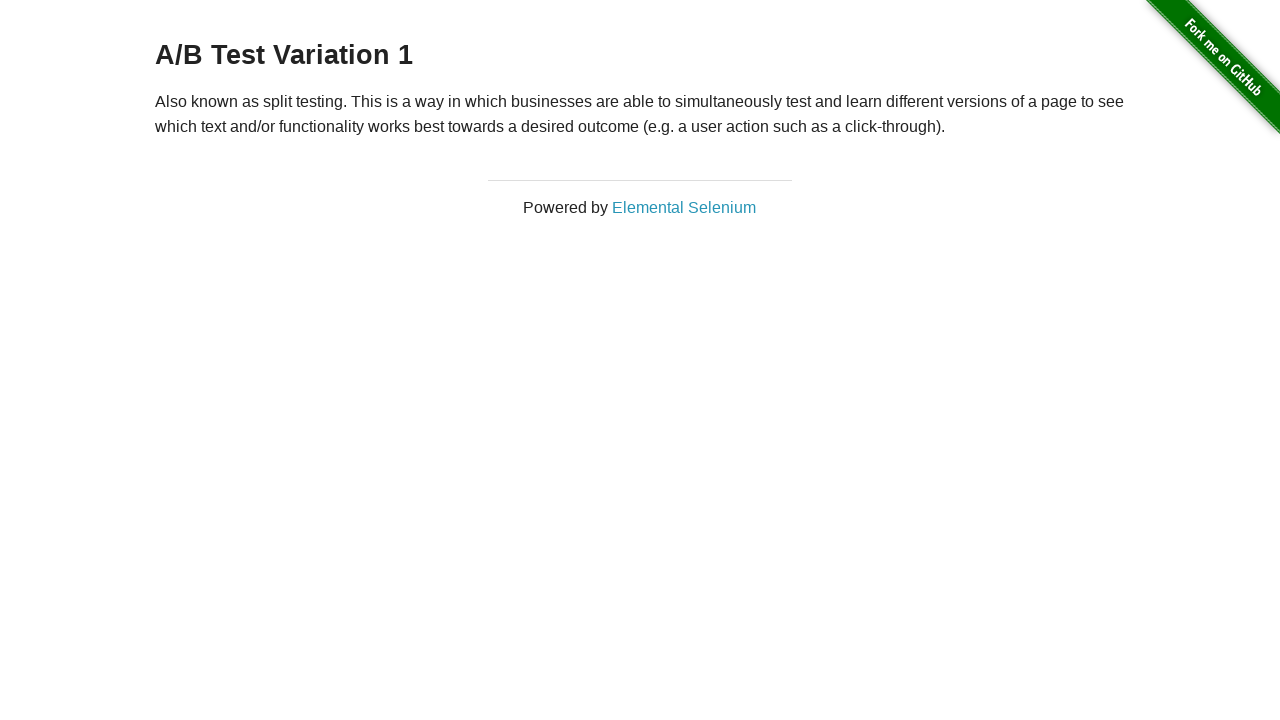